Tests JavaScript alert popup handling by clicking a button that triggers an alert and then accepting it

Starting URL: http://www.tizag.com/javascriptT/javascriptalert.php

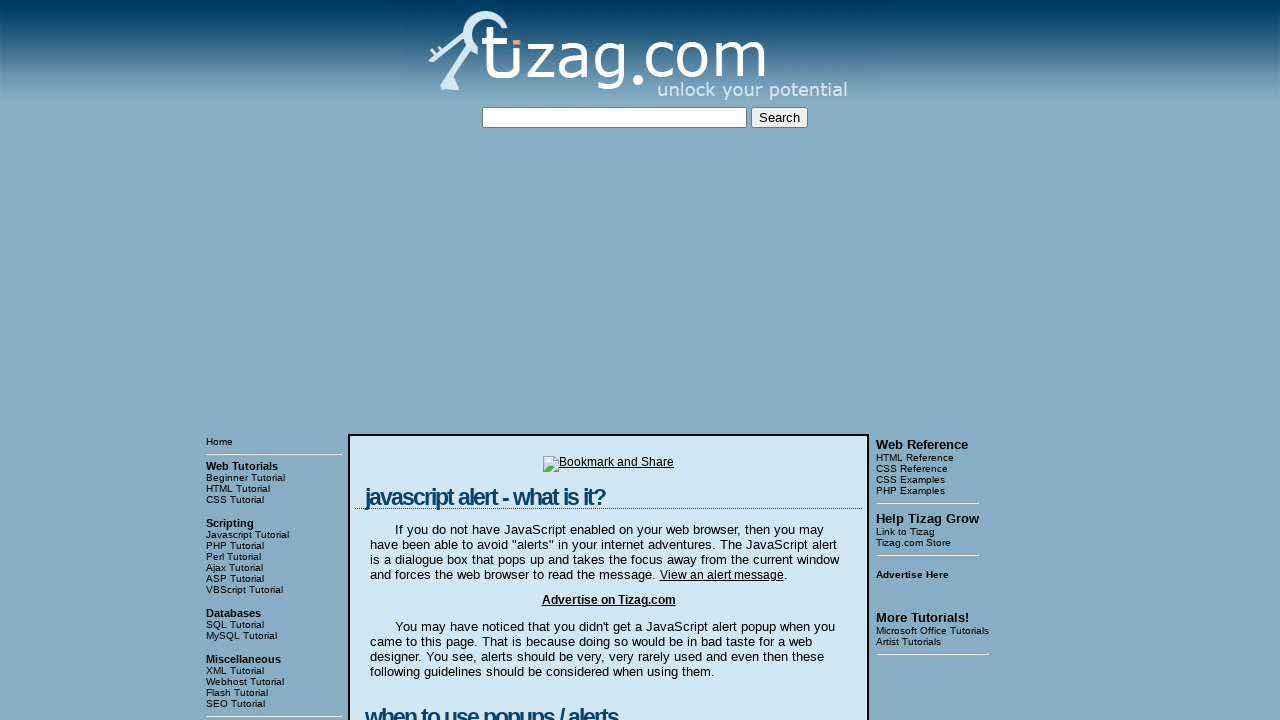

Clicked button that triggers JavaScript alert popup at (428, 361) on xpath=/html[1]/body[1]/table[3]/tbody[1]/tr[1]/td[2]/table[1]/tbody[1]/tr[1]/td[
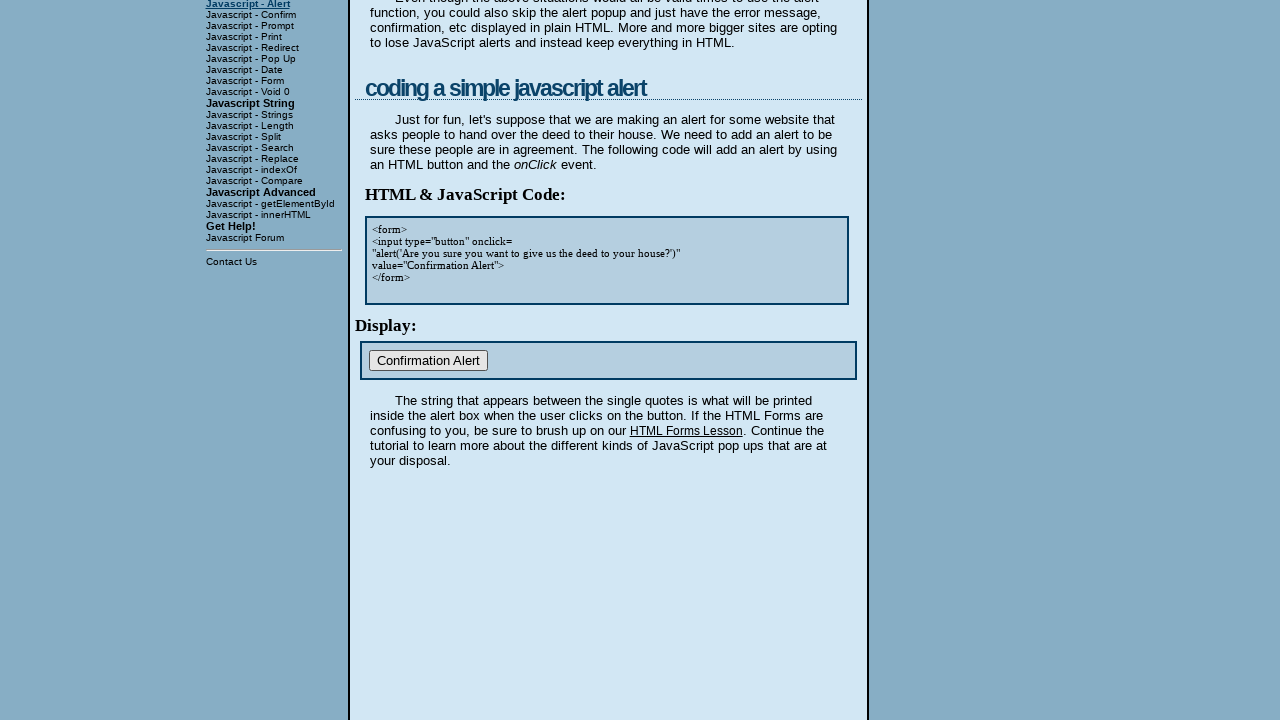

Set up dialog handler to accept alert popup
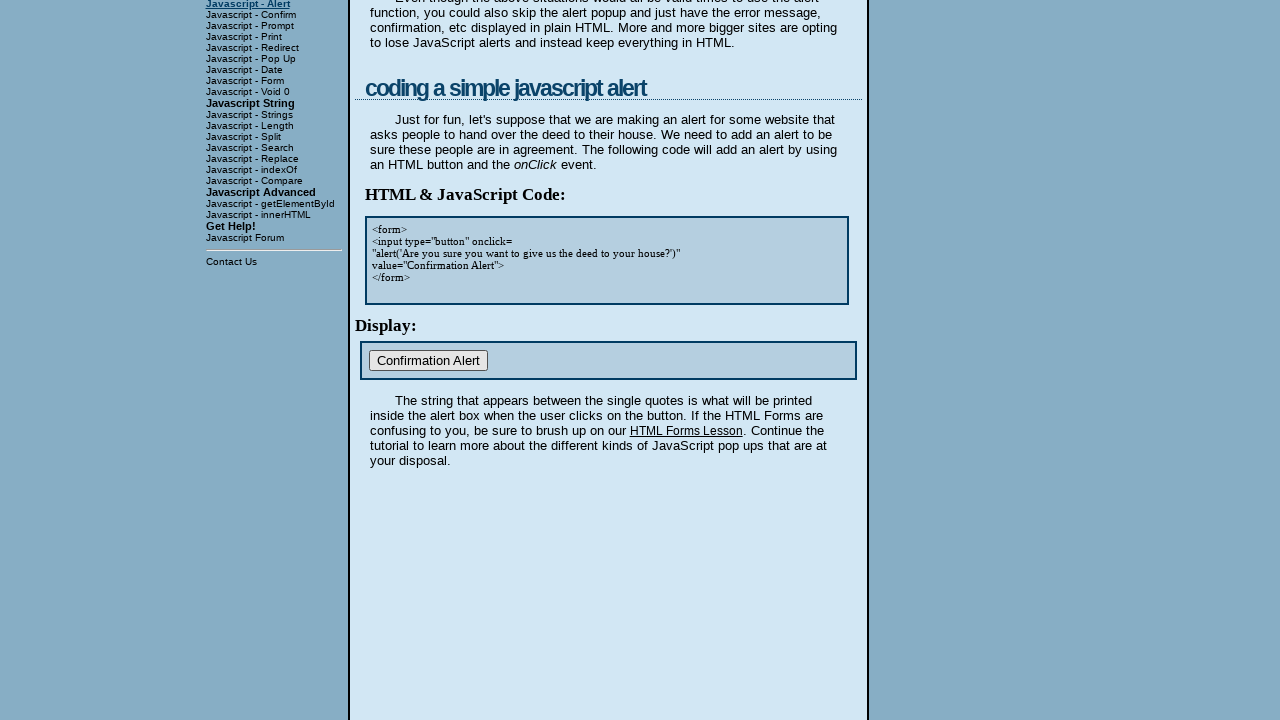

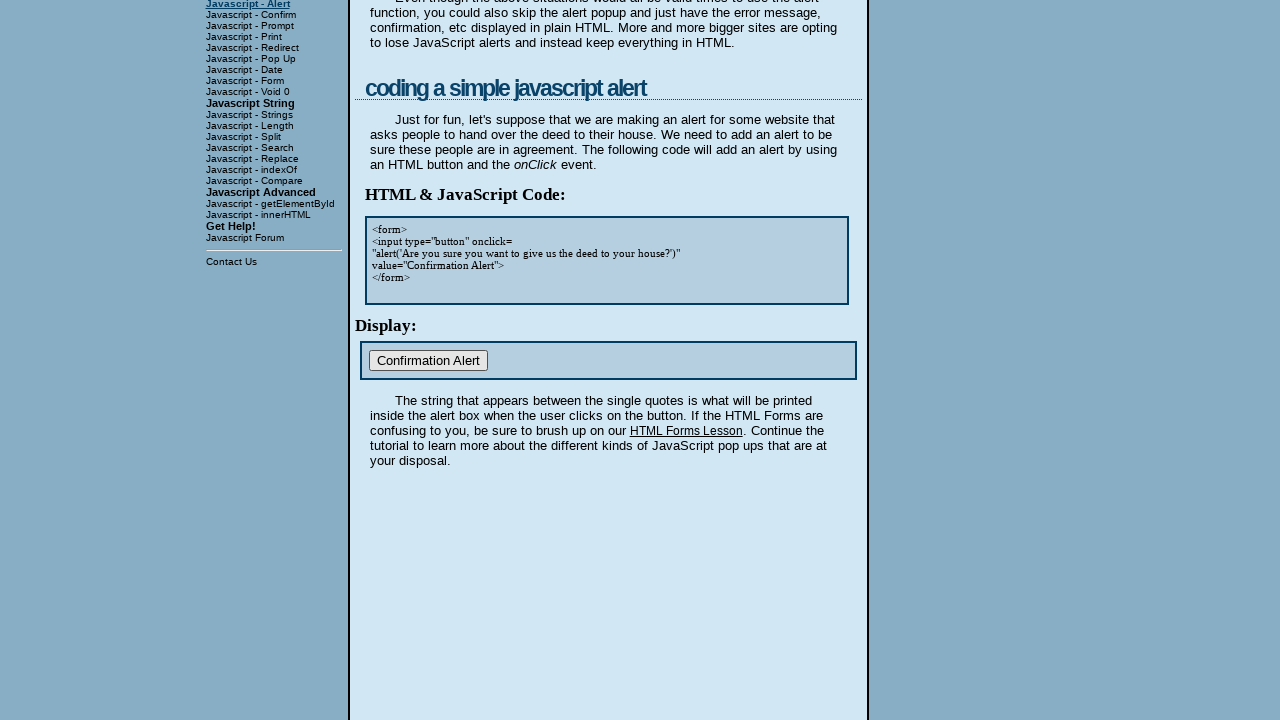